Tests drag and drop functionality on jQuery UI demo page by clicking on "Revert draggable position" option and performing a drag and drop action within an iframe

Starting URL: https://jqueryui.com/droppable

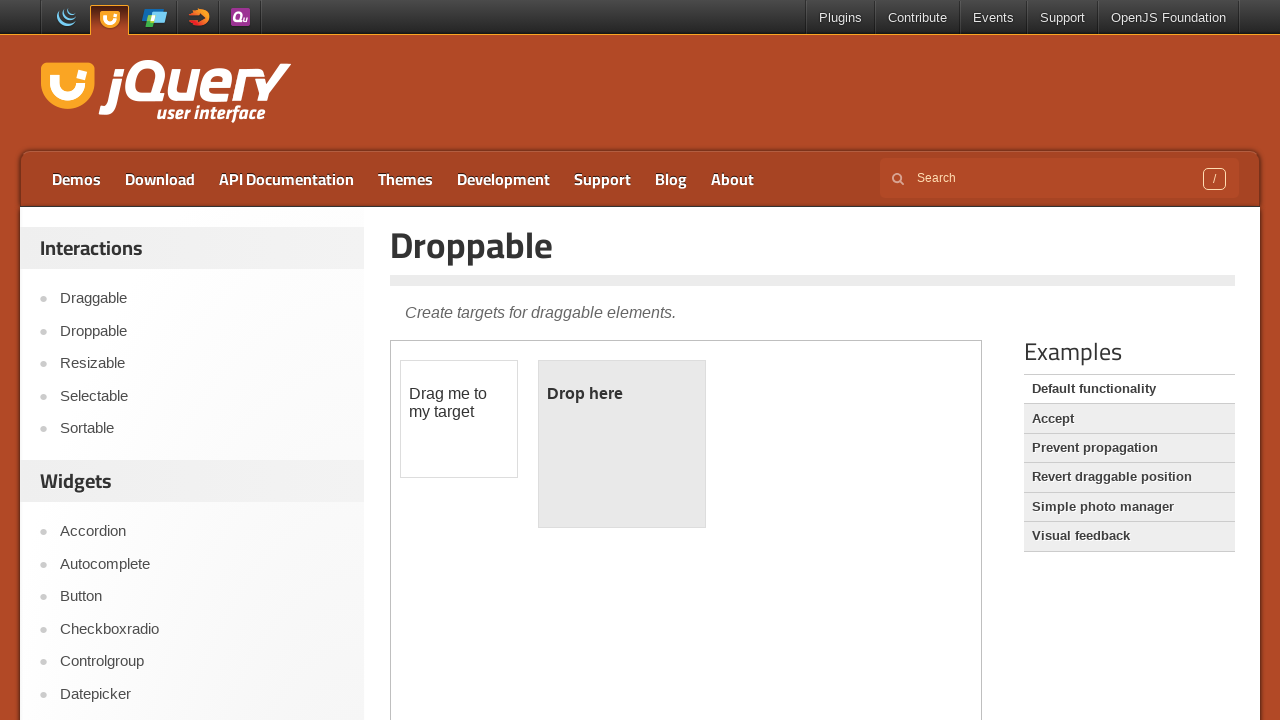

Clicked on 'Revert draggable position' option at (1129, 477) on xpath=//a[normalize-space()='Revert draggable position']
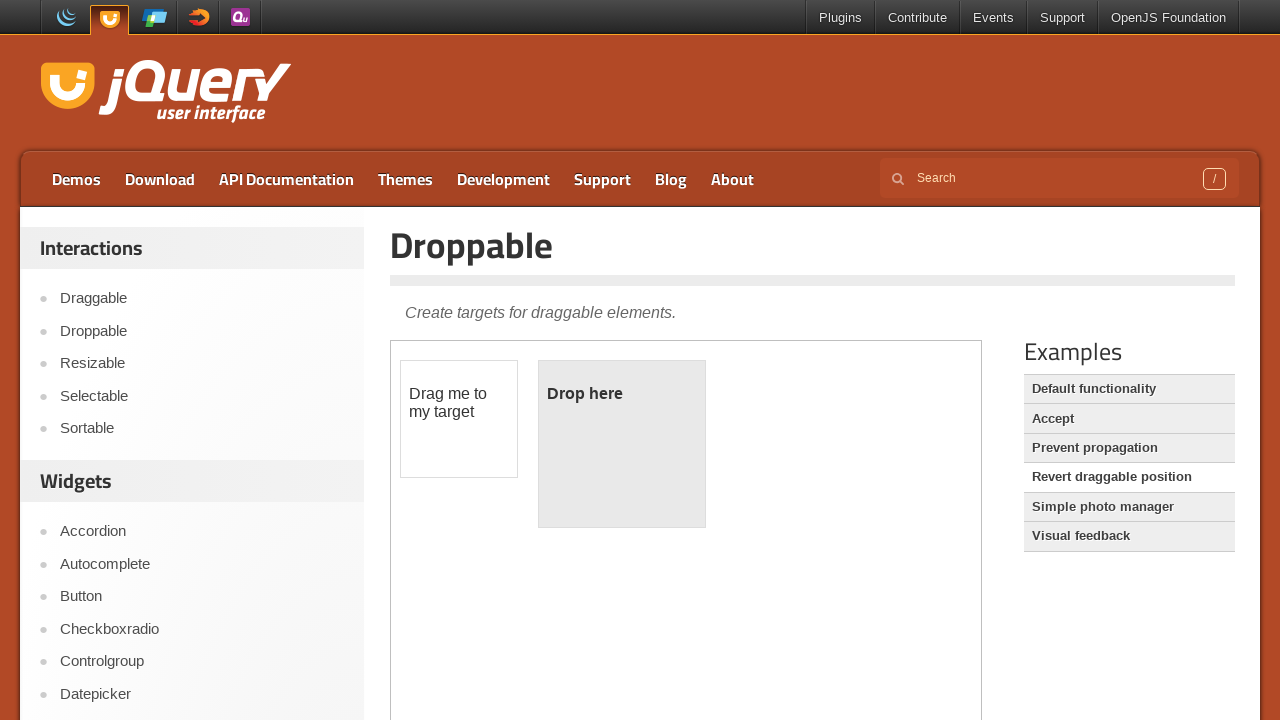

Located the iframe containing drag and drop demo
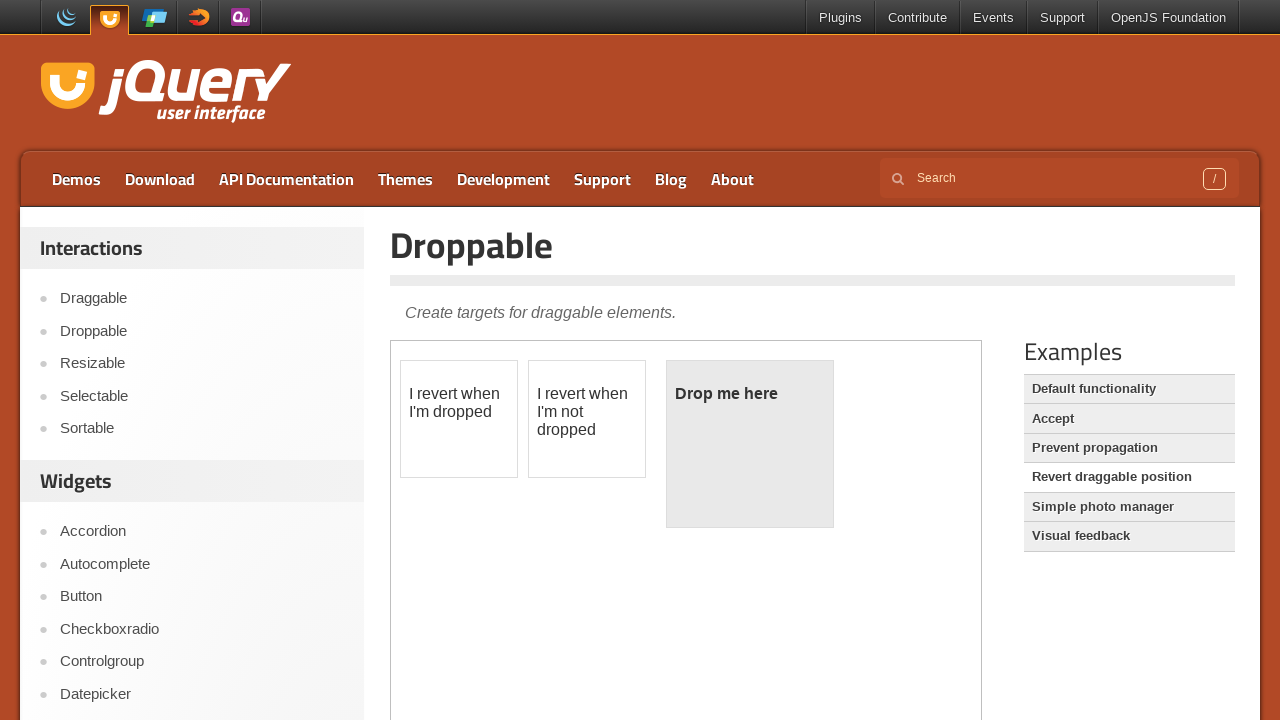

Draggable element #draggable2 is now visible
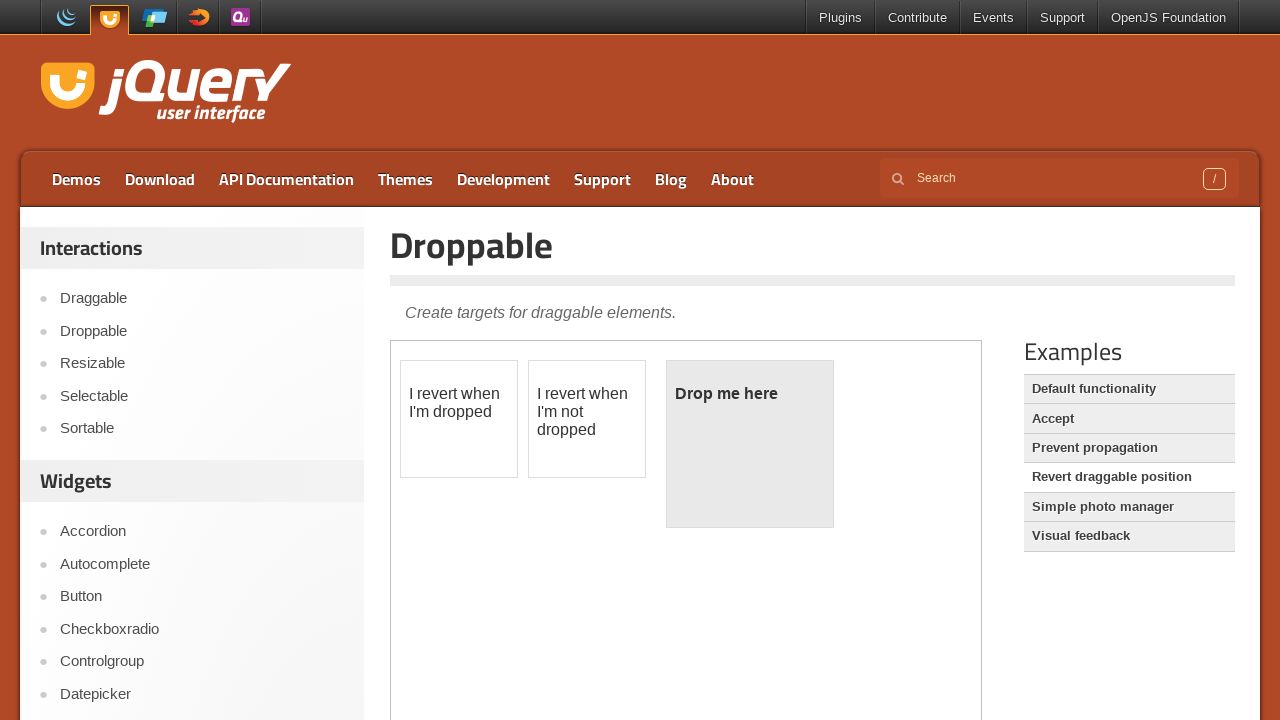

Performed drag and drop from #draggable2 to #droppable at (750, 444)
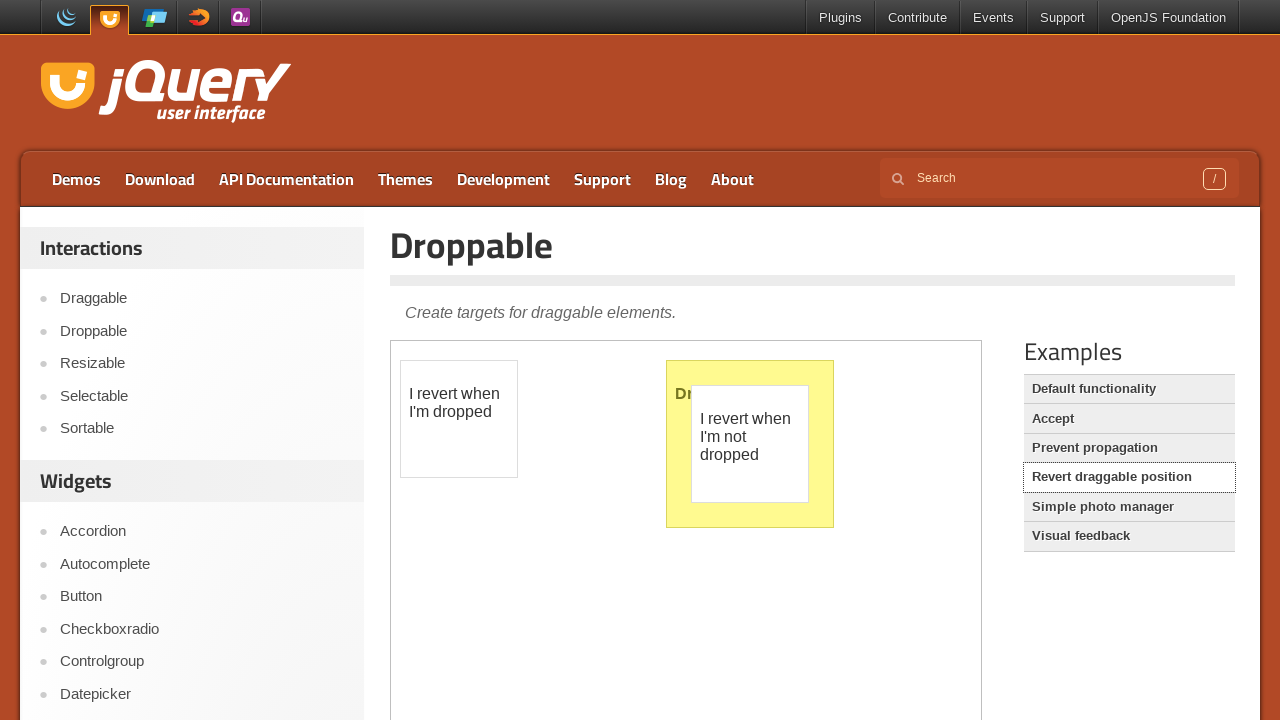

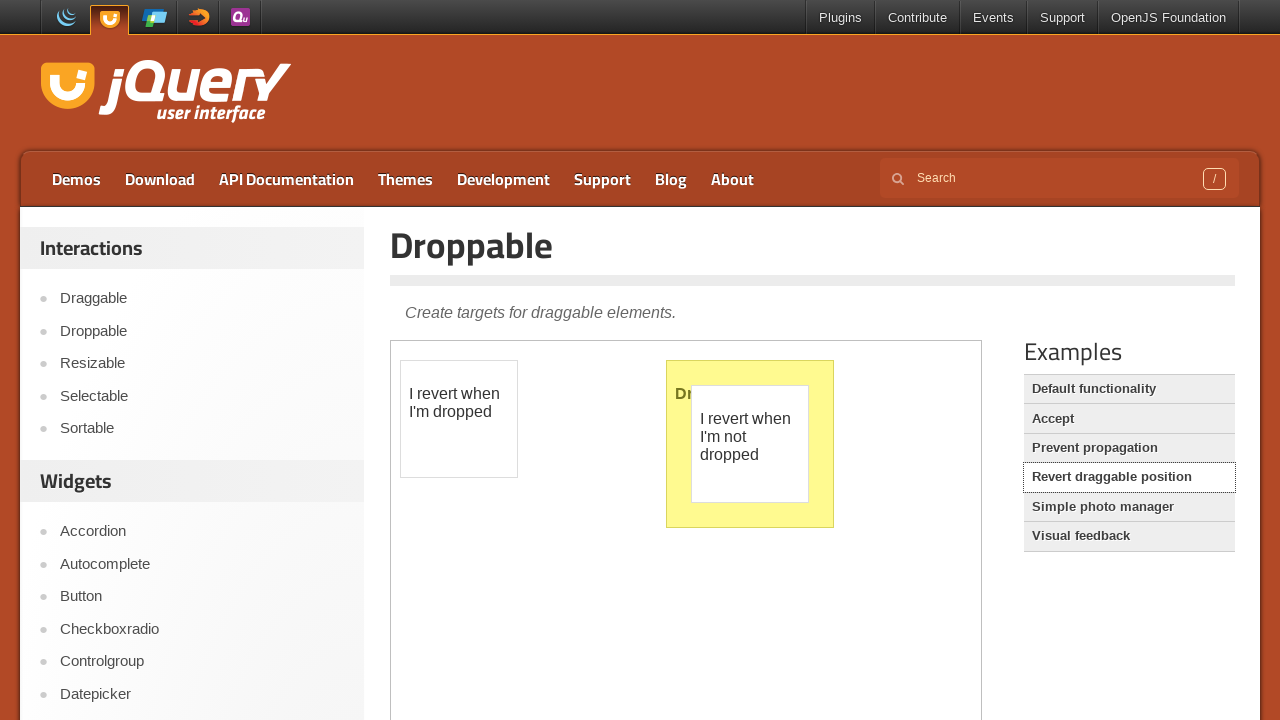